Tests keyboard input functionality by sending keys directly to the page and verifying the text appears

Starting URL: https://training-support.net/webelements/keyboard-events

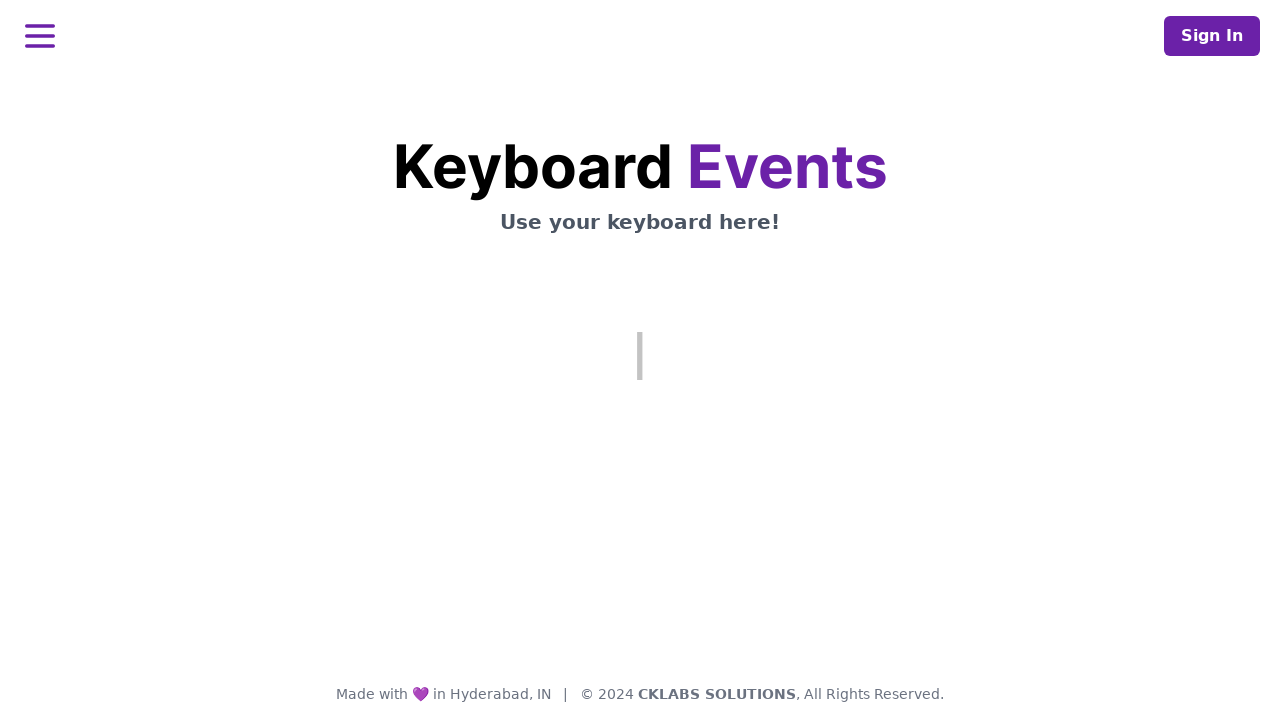

Typed 'We are taking FST training' directly to the page
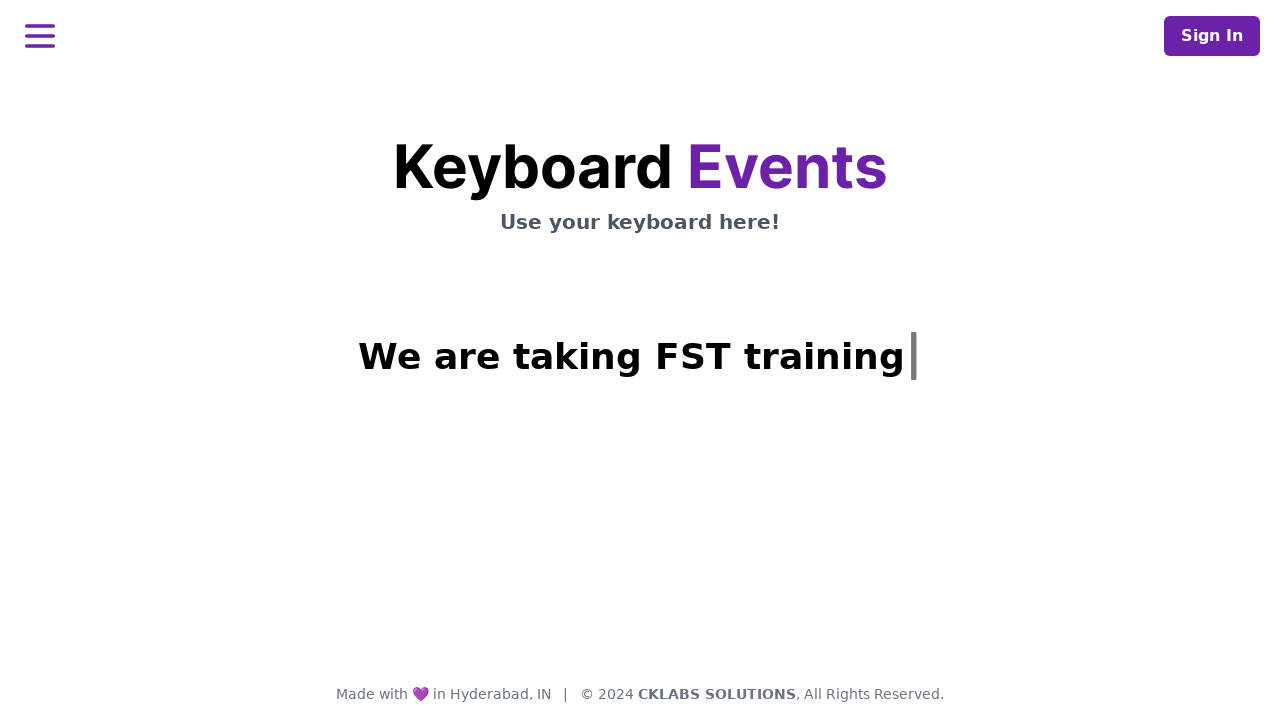

h1.mt-3 element loaded with keyboard input text
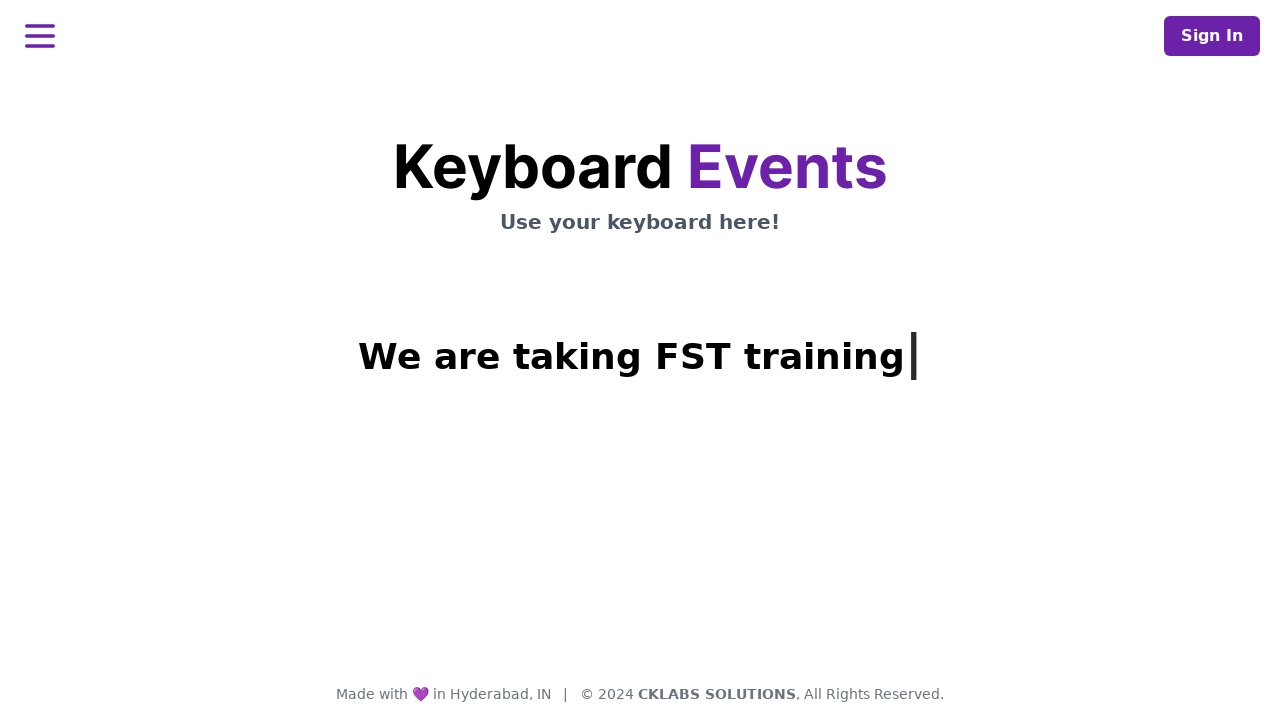

Located h1.mt-3 element containing the keyboard input
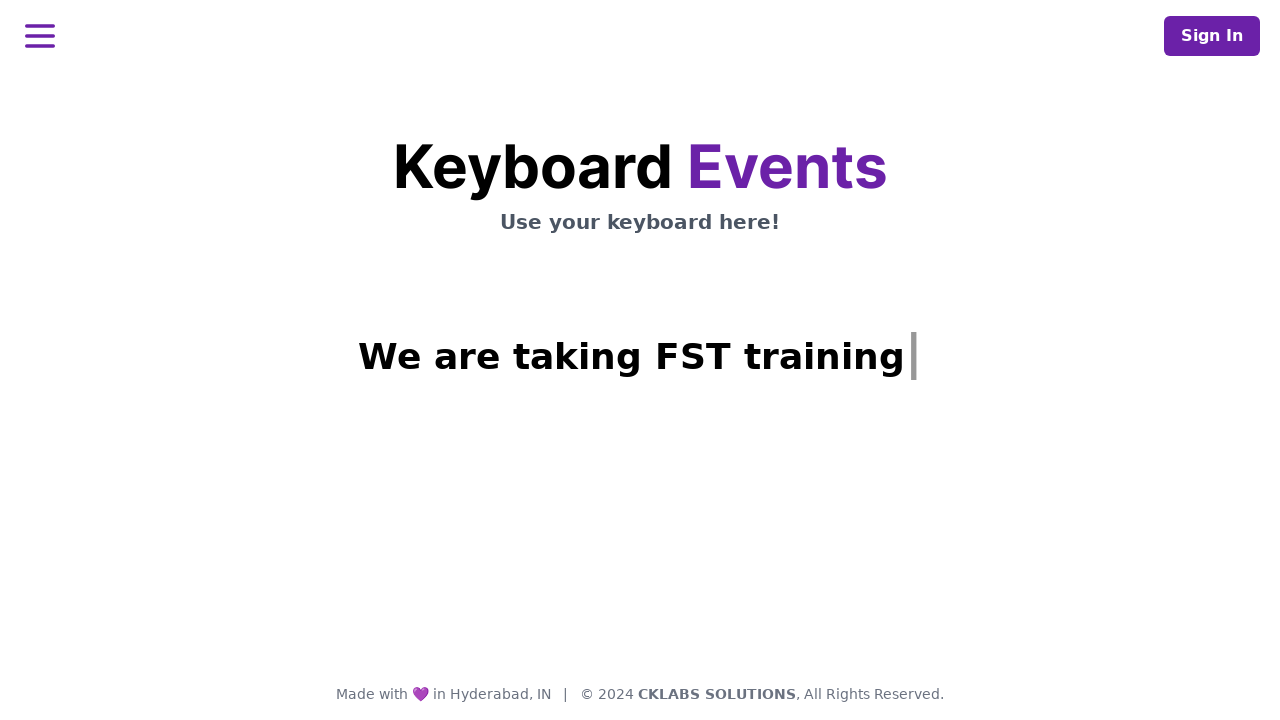

Verified keyboard input text: We are taking FST training|
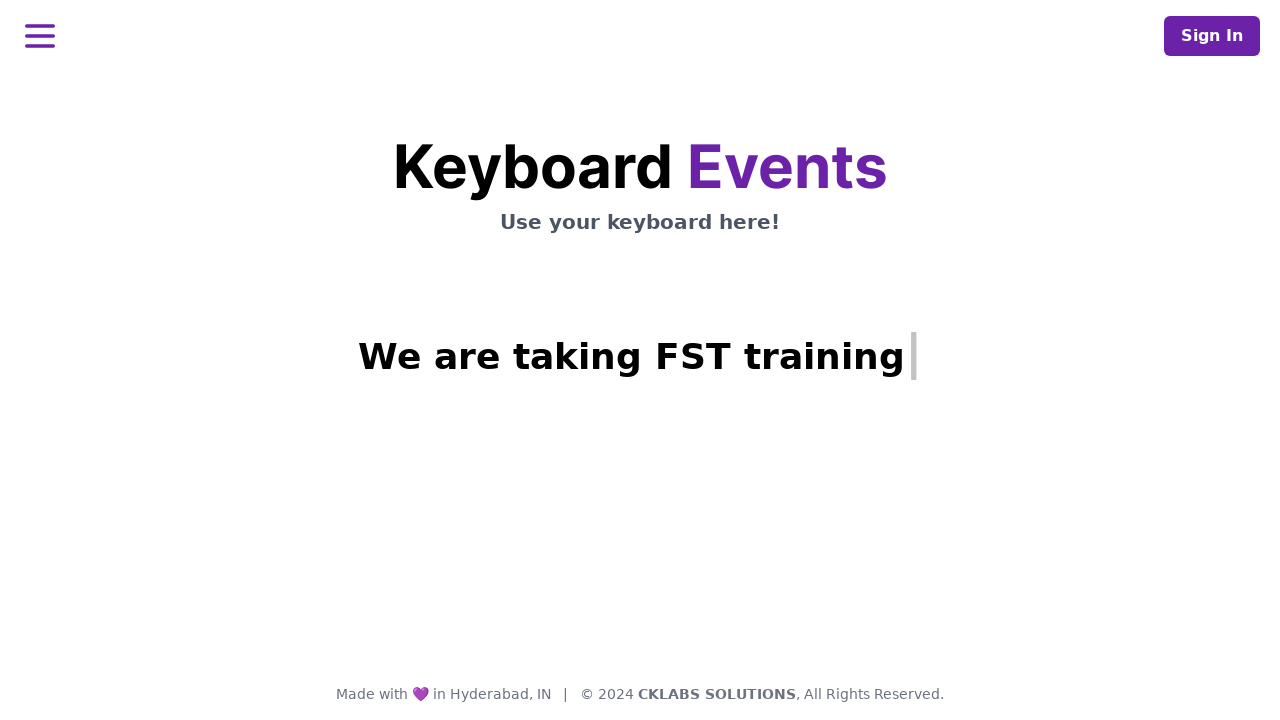

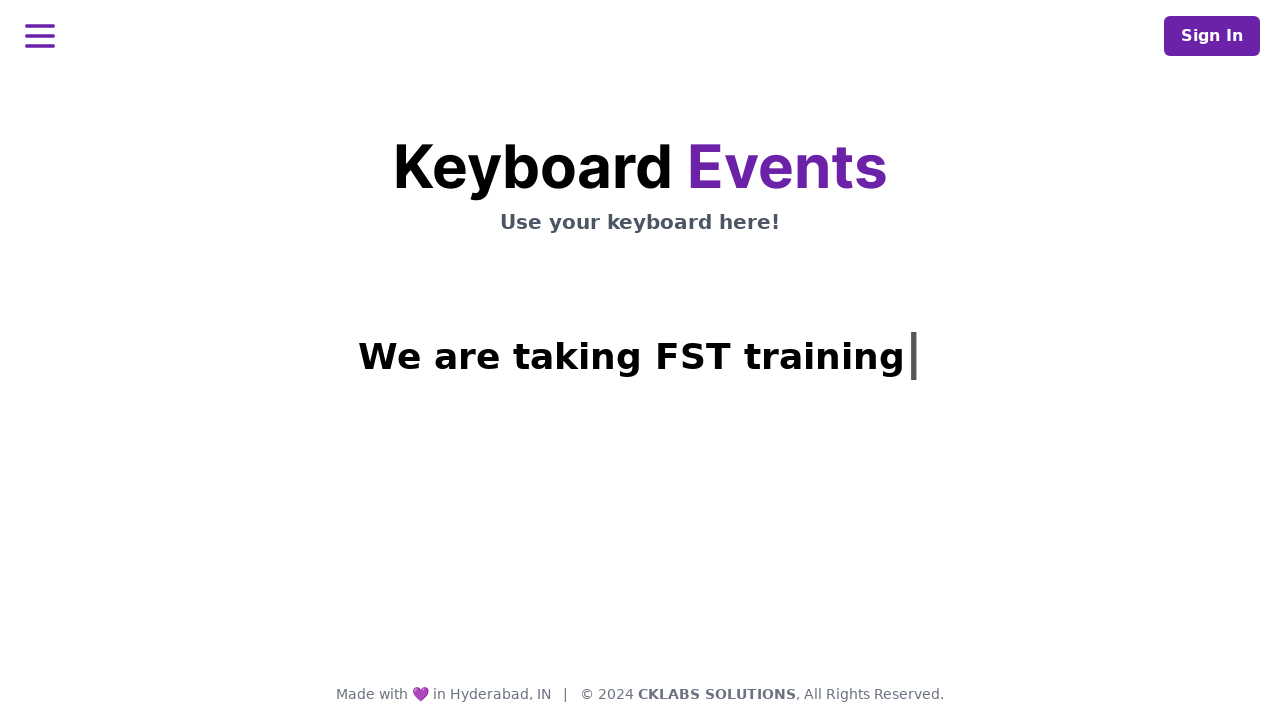